Tests the practice form on demoqa.com by filling out first name, last name, email, mobile number, selecting gender, picking a date of birth, and verifying the submission modal appears with correct data.

Starting URL: https://demoqa.com/automation-practice-form

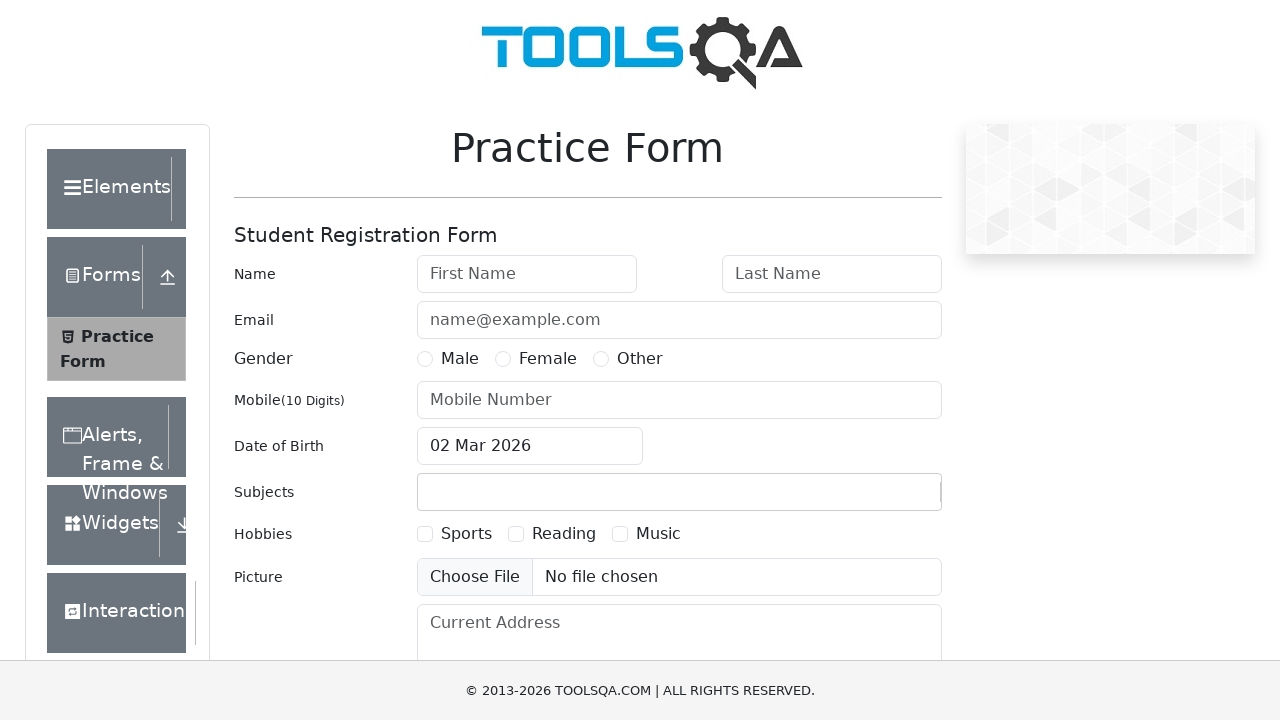

Filled first name field with 'First Name' on #firstName
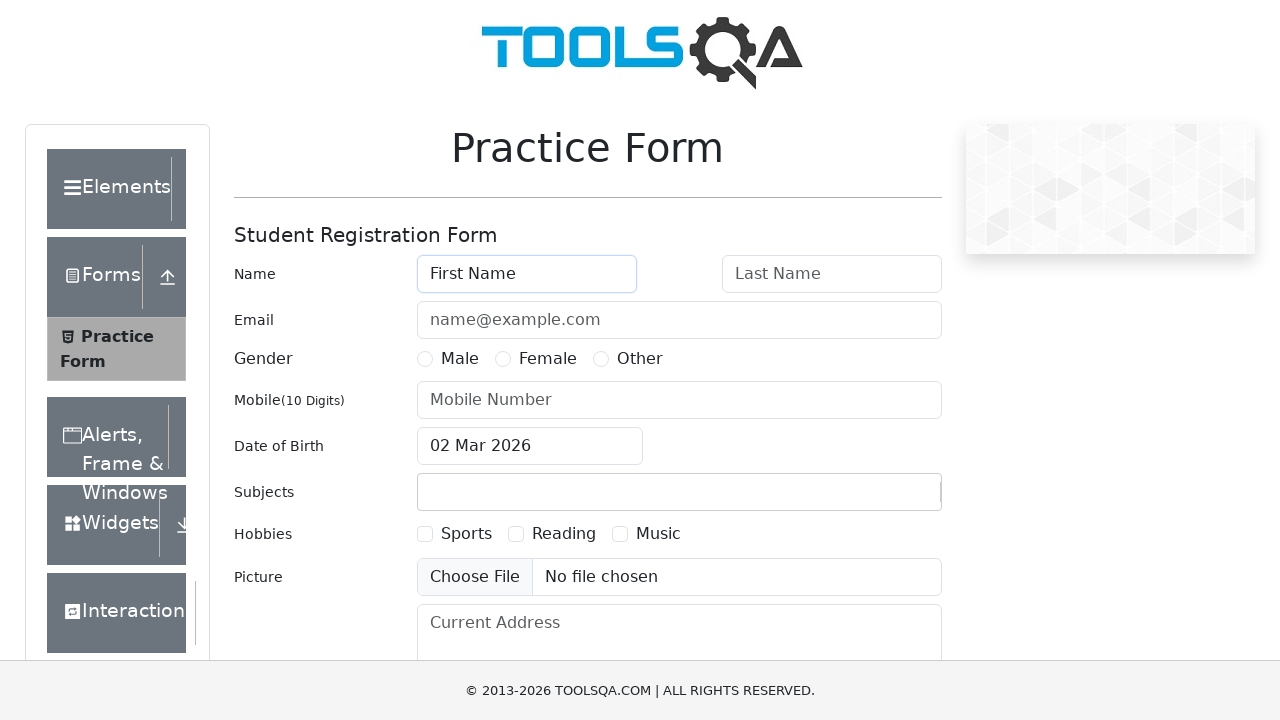

Filled last name field with 'Last Name' on #lastName
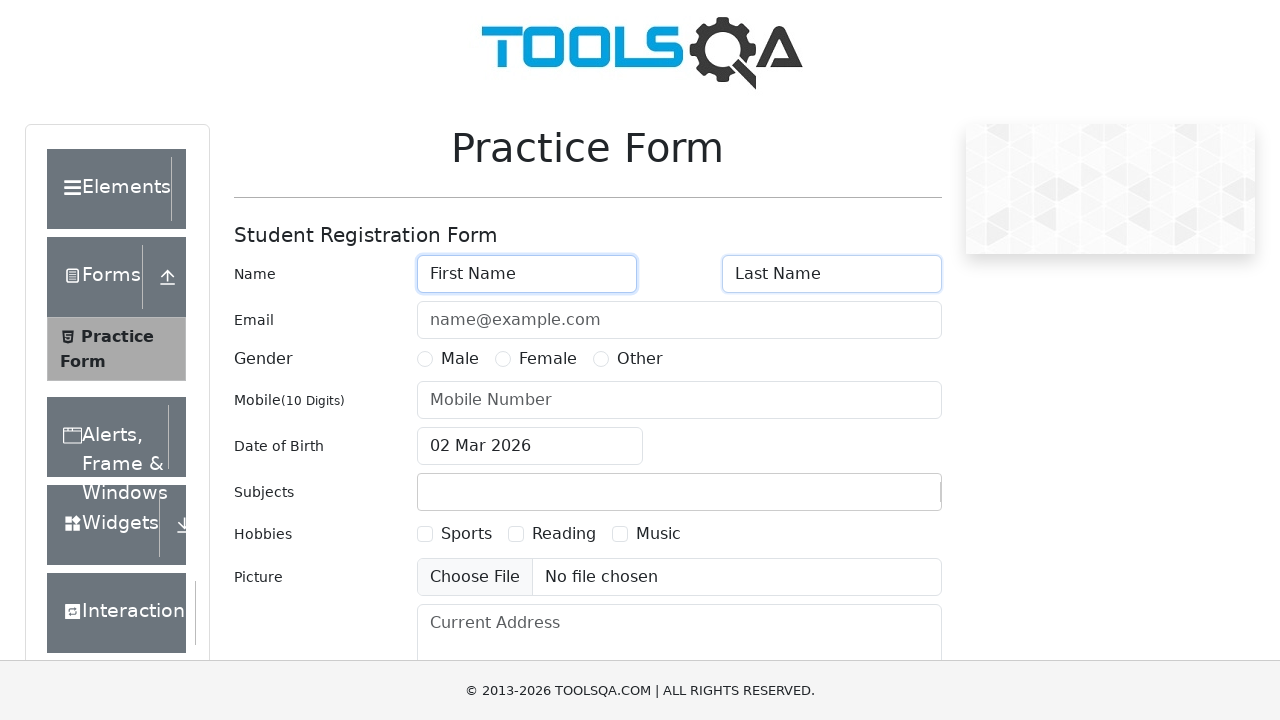

Filled email field with 'example@gmail.com' on #userEmail
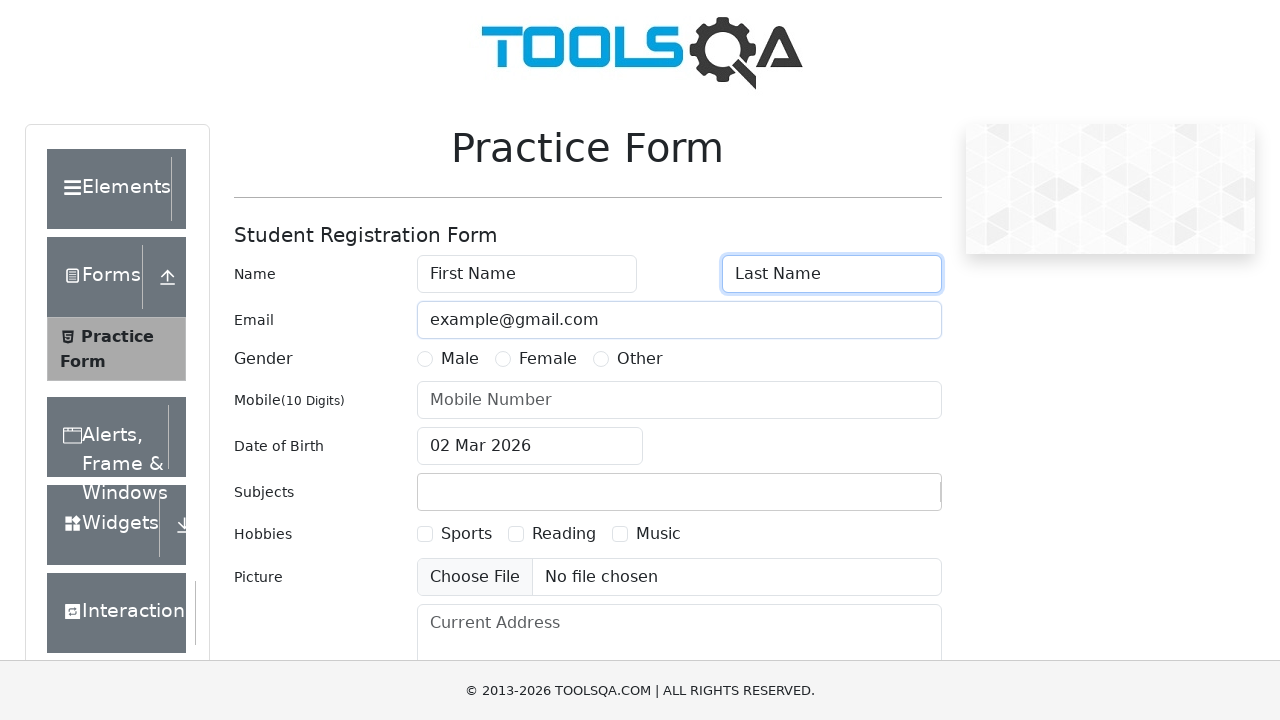

Selected Female gender option at (548, 359) on label[for='gender-radio-2']
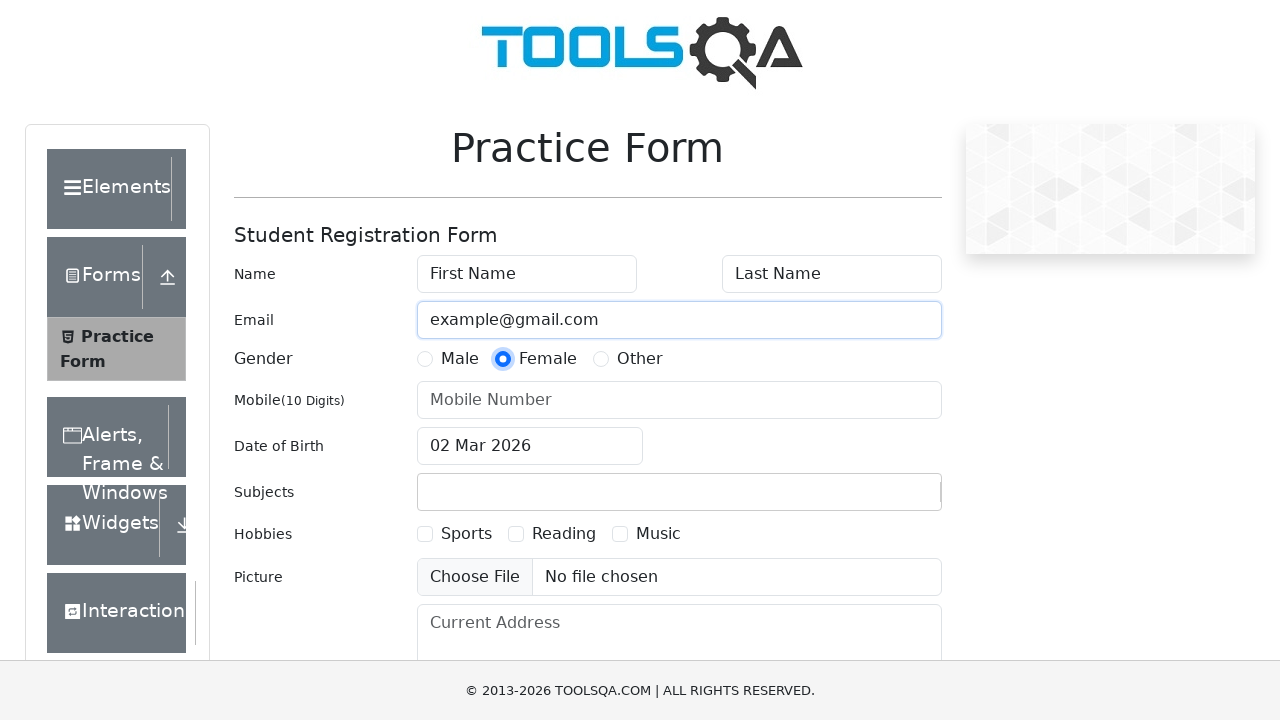

Filled mobile number field with '0123456789' on #userNumber
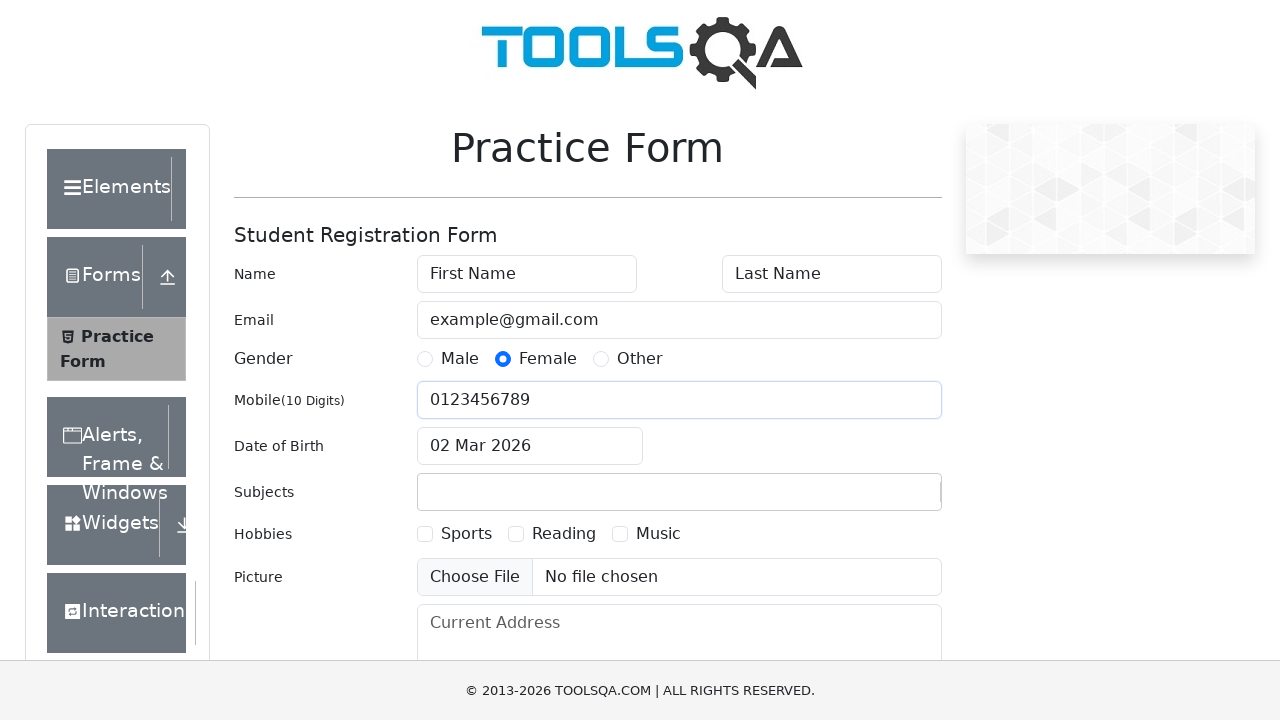

Clicked date of birth input to open calendar at (530, 446) on #dateOfBirthInput
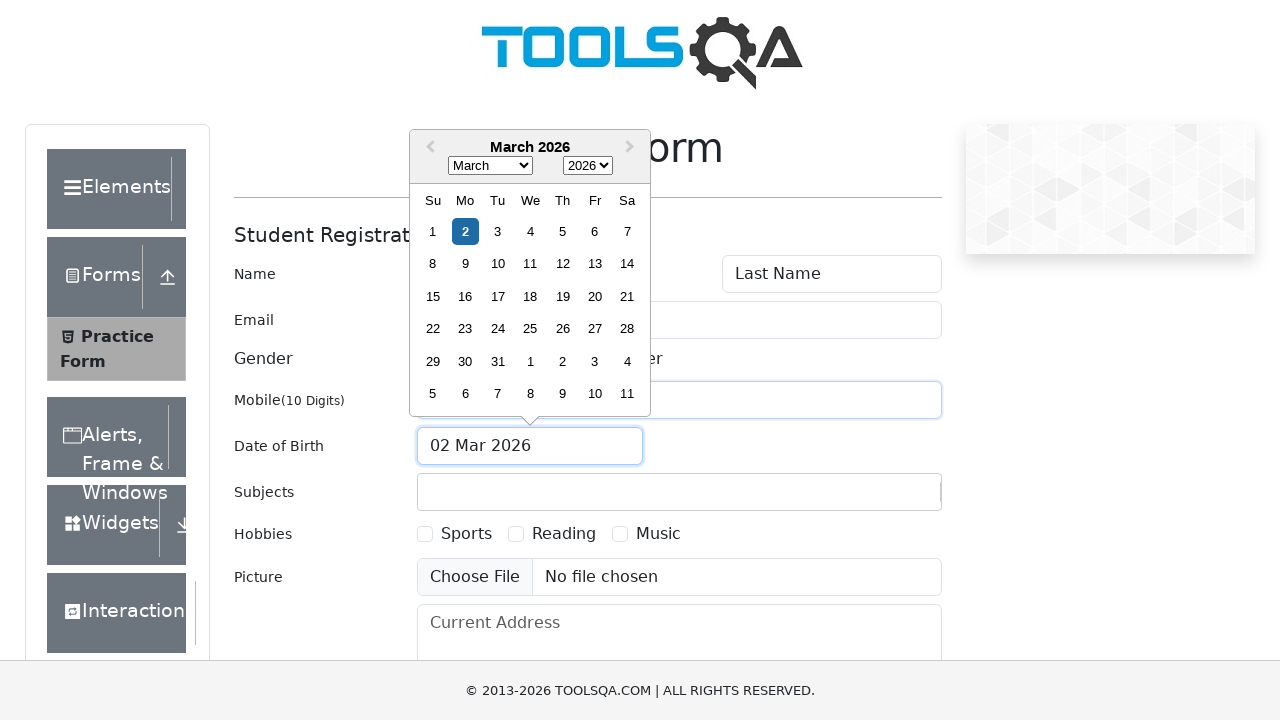

Selected January in date picker month dropdown on .react-datepicker__month-select
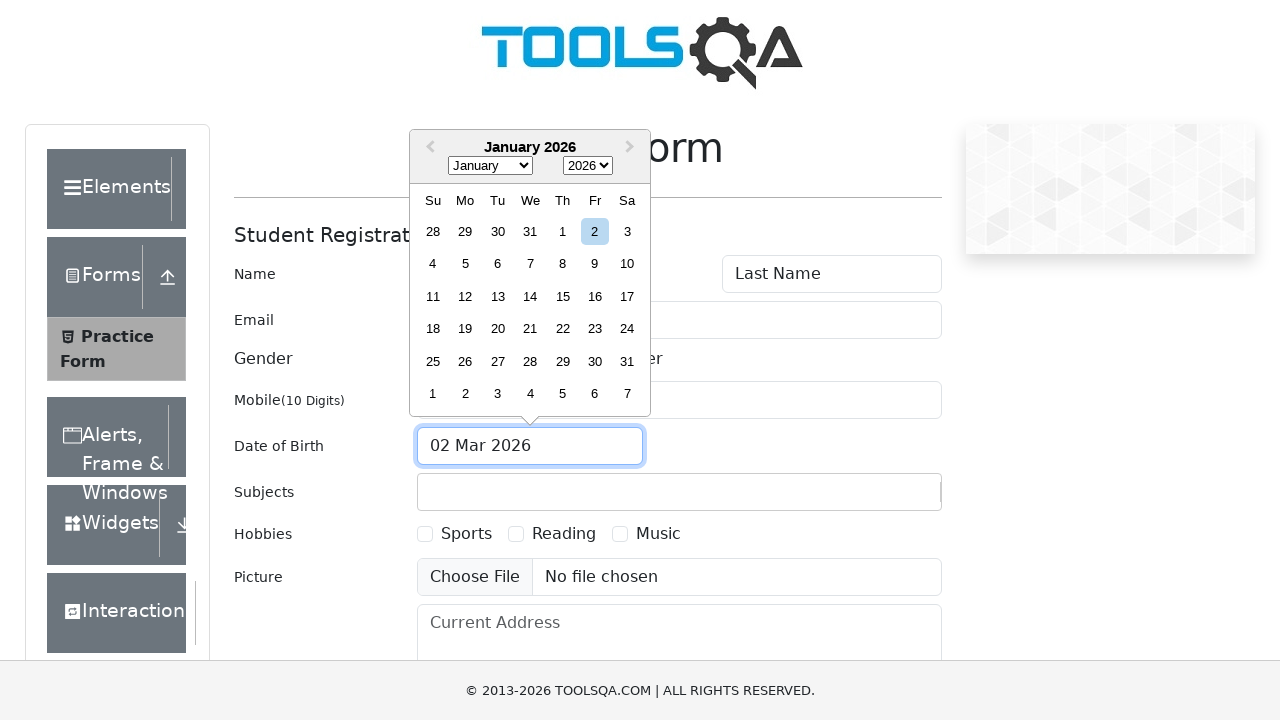

Selected 1995 in date picker year dropdown on .react-datepicker__year-select
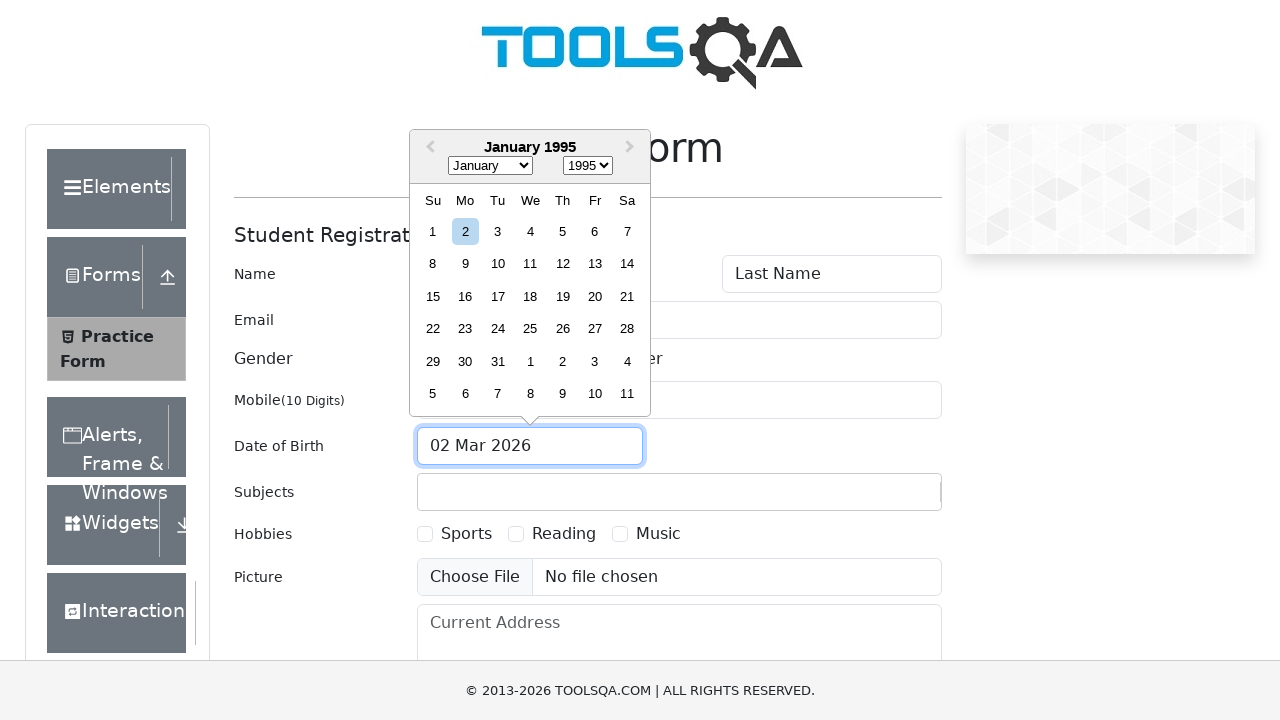

Selected 15th day in date picker at (433, 296) on .react-datepicker__day--015
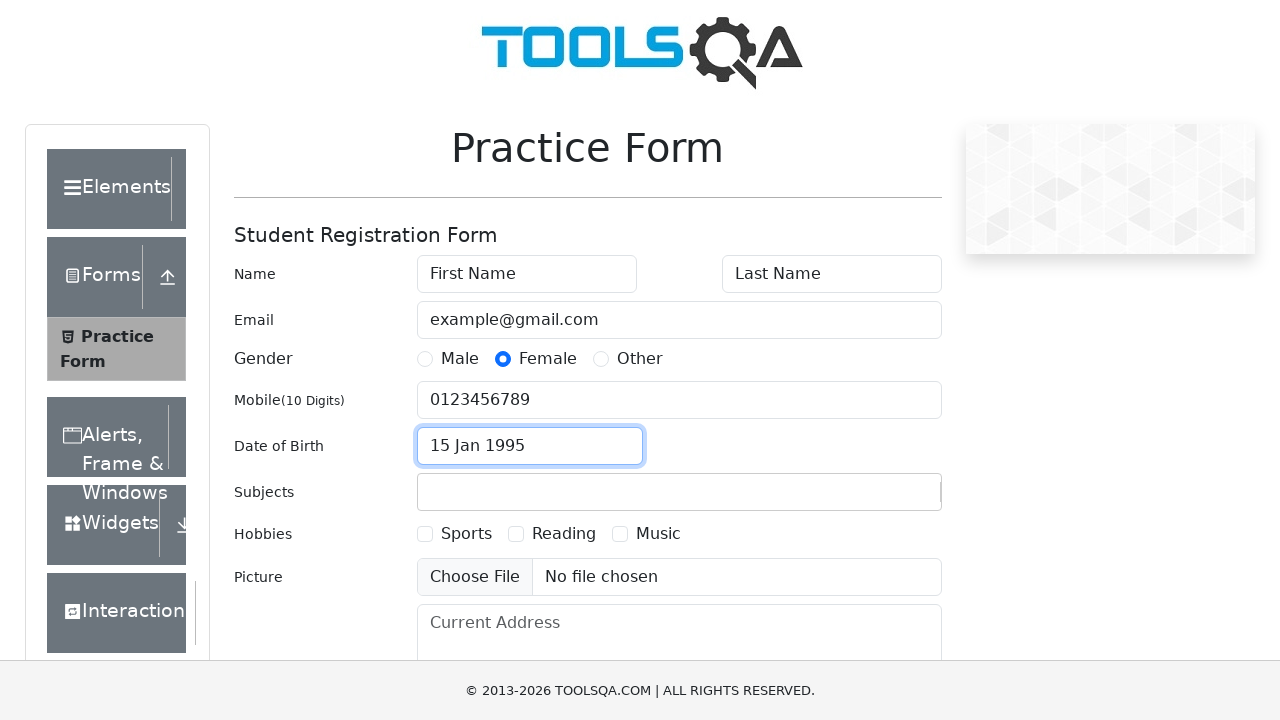

Scrolled submit button into view
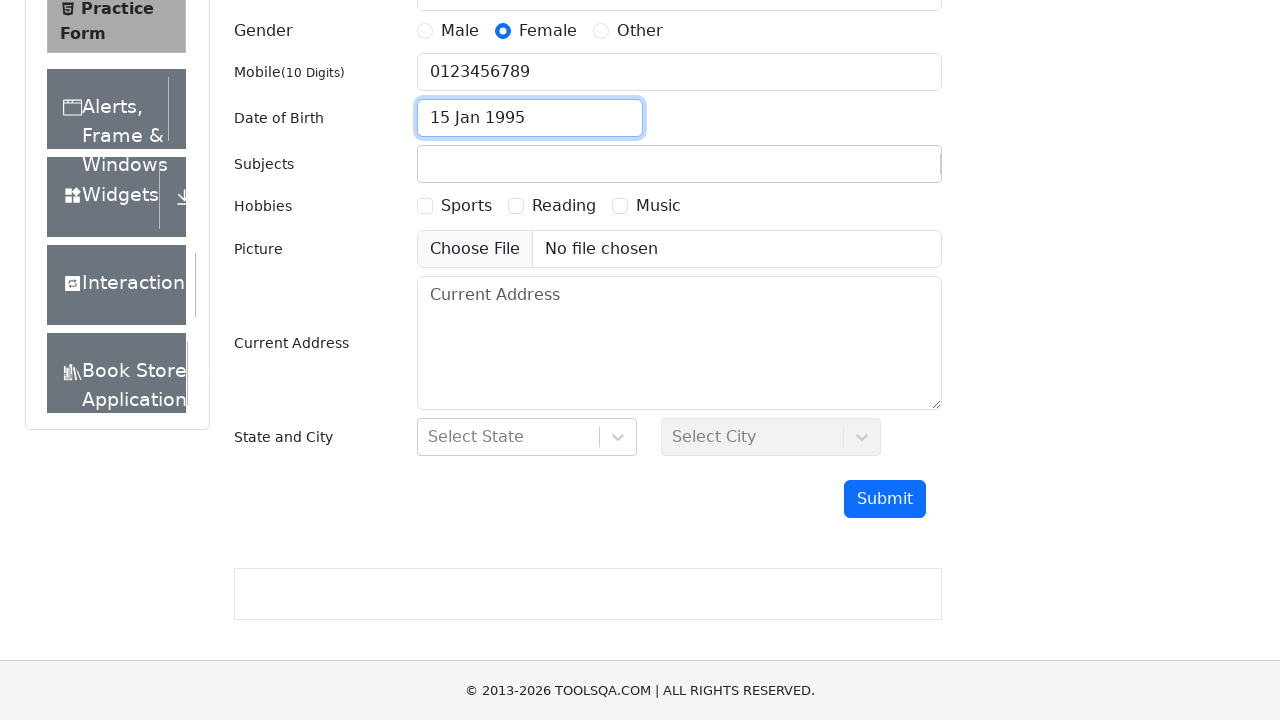

Clicked submit button to submit the form at (885, 499) on #submit
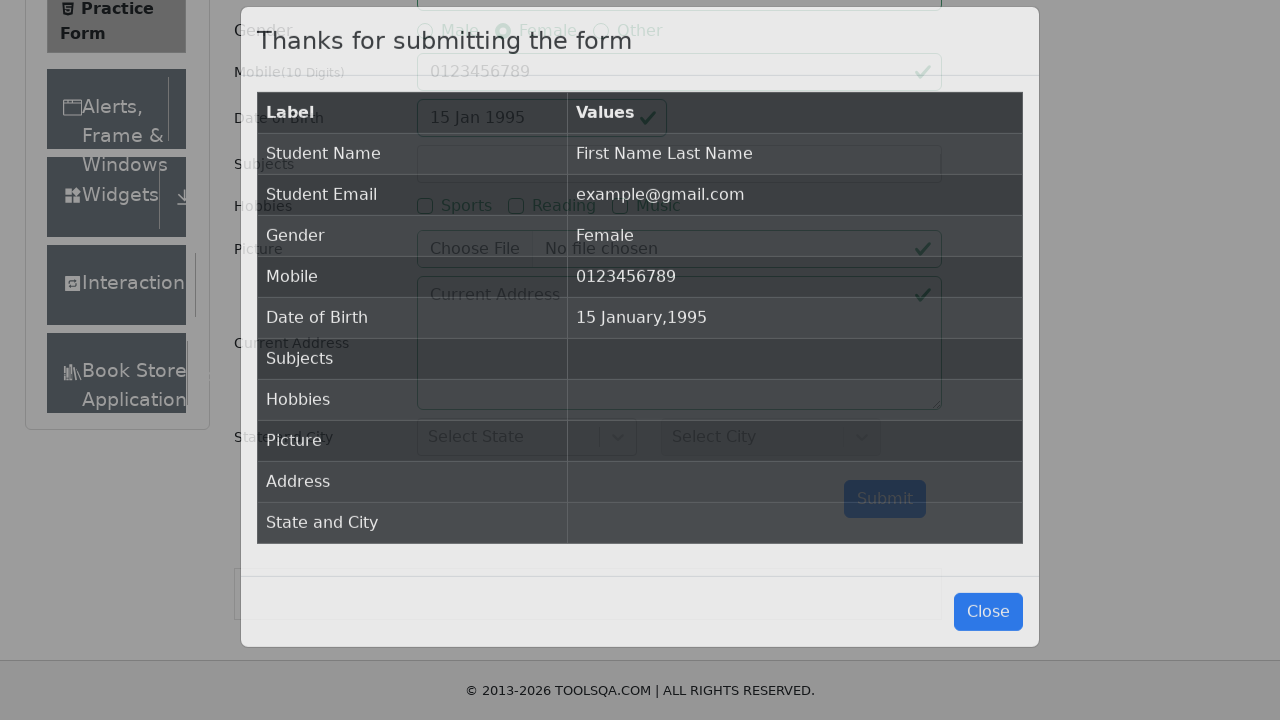

Submission modal appeared
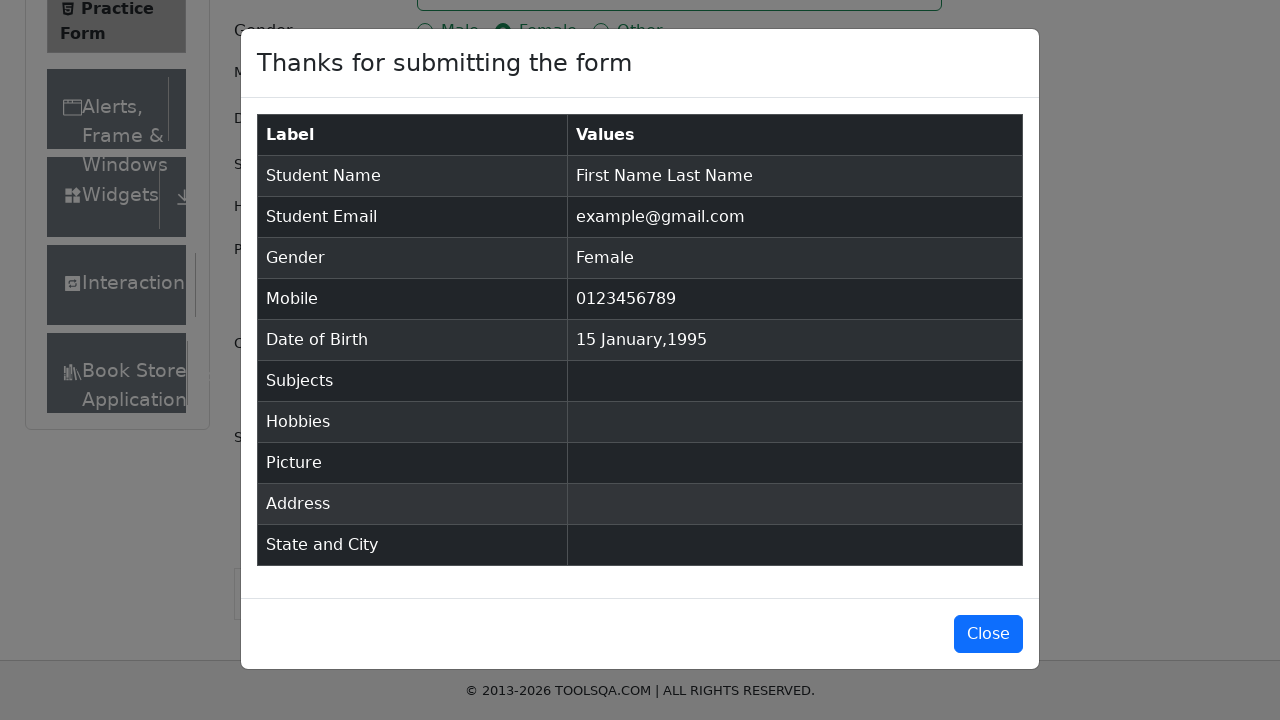

Located modal title element
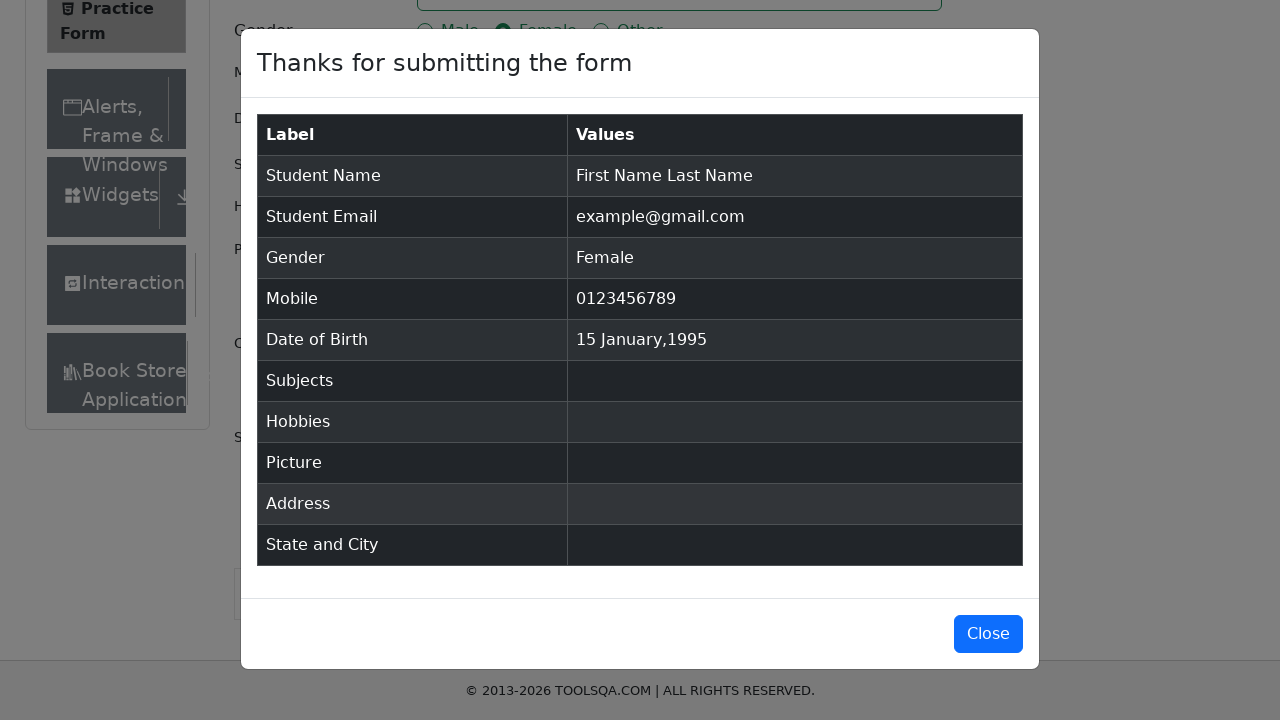

Verified modal title is visible
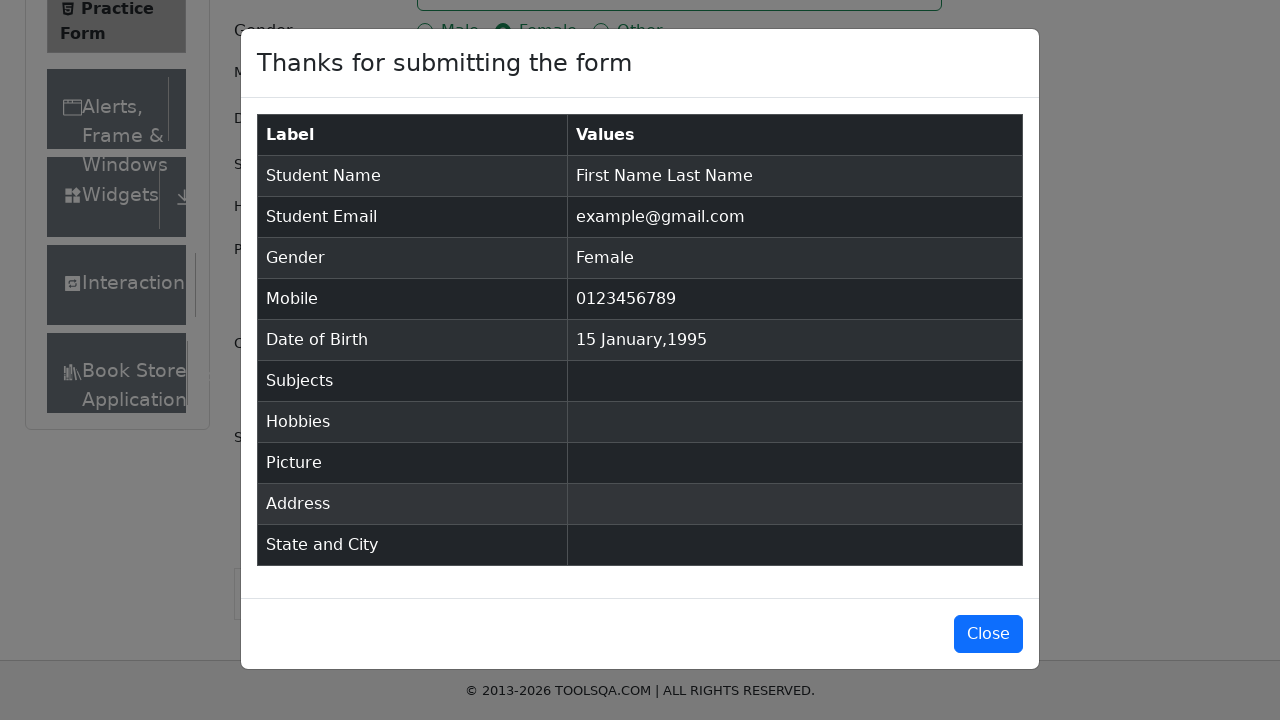

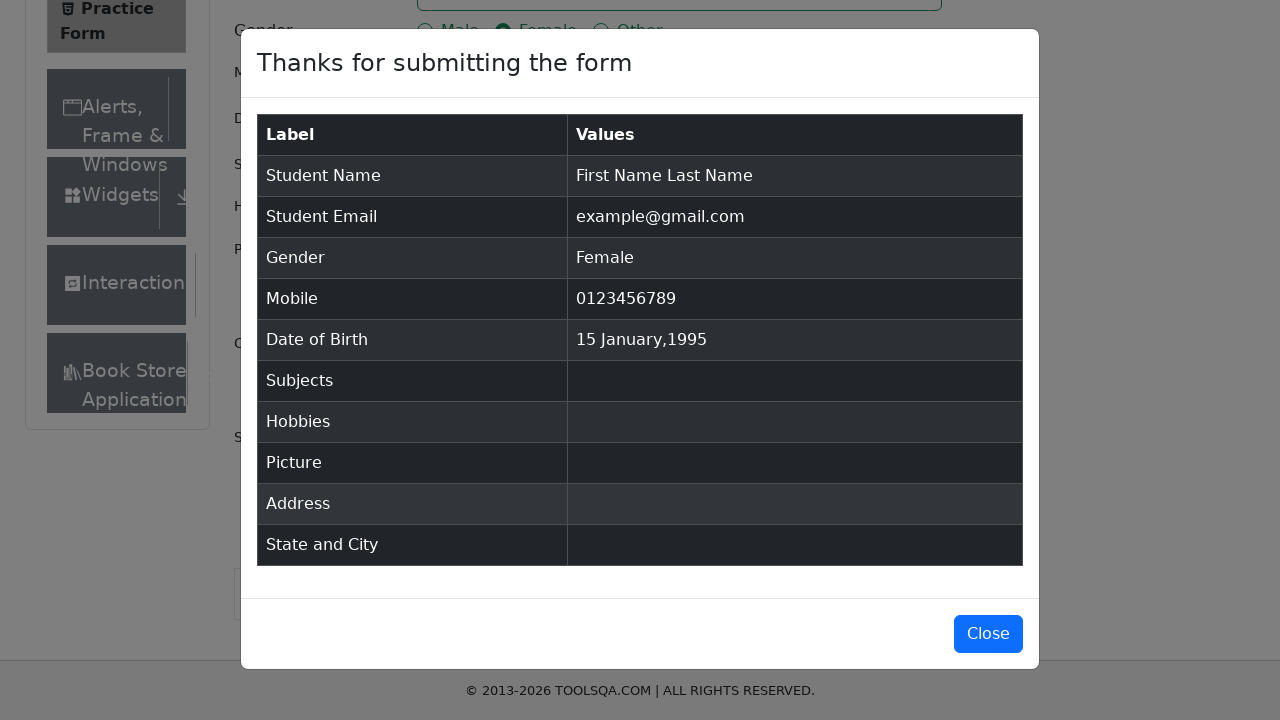